Tests customer login flow in demo banking app by selecting Customer Login, choosing Harry Potter from dropdown, and verifying welcome message.

Starting URL: https://www.globalsqa.com/angularJs-protractor/BankingProject/#/login

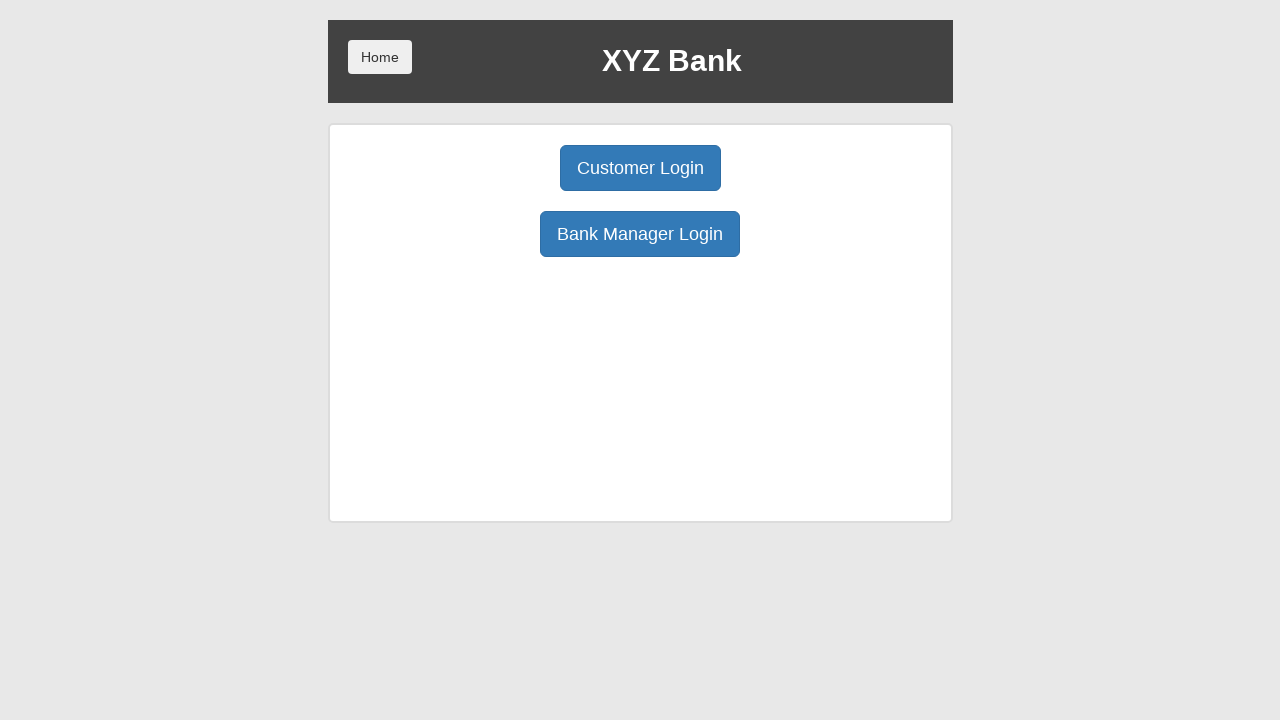

Waited for page to load (1500ms)
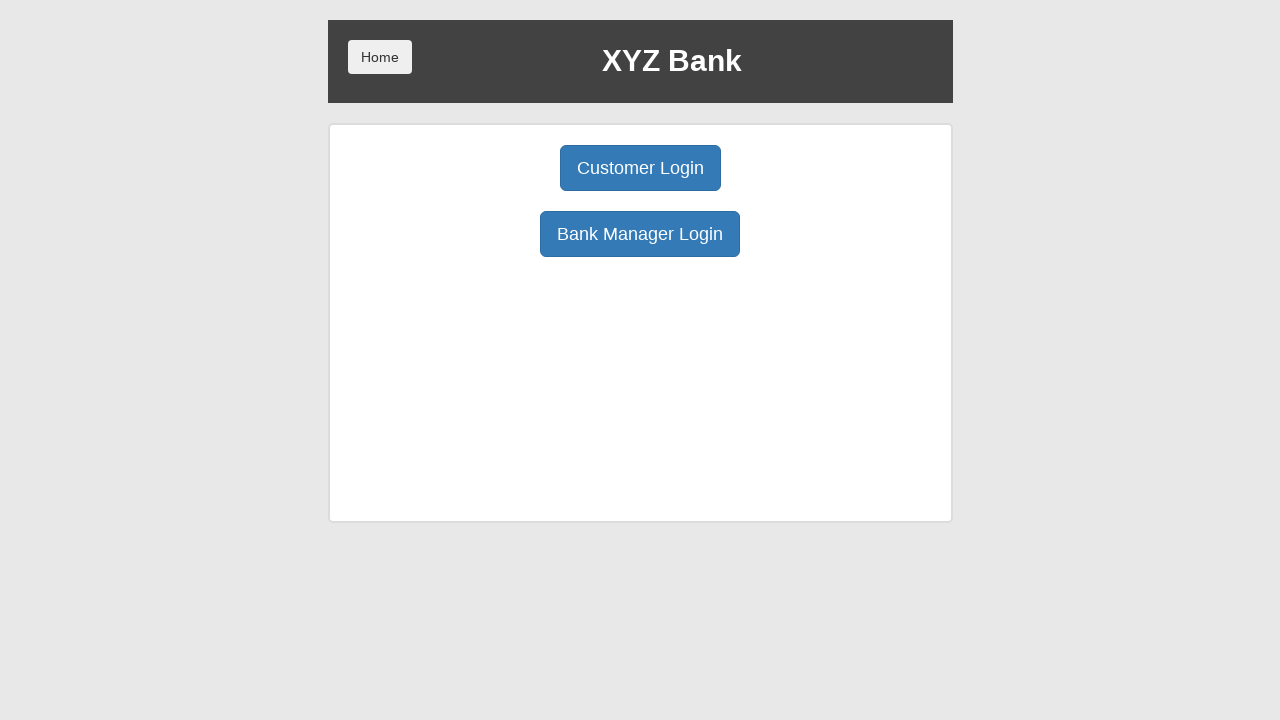

Clicked Customer Login button at (640, 168) on xpath=//button[@ng-click='customer()']
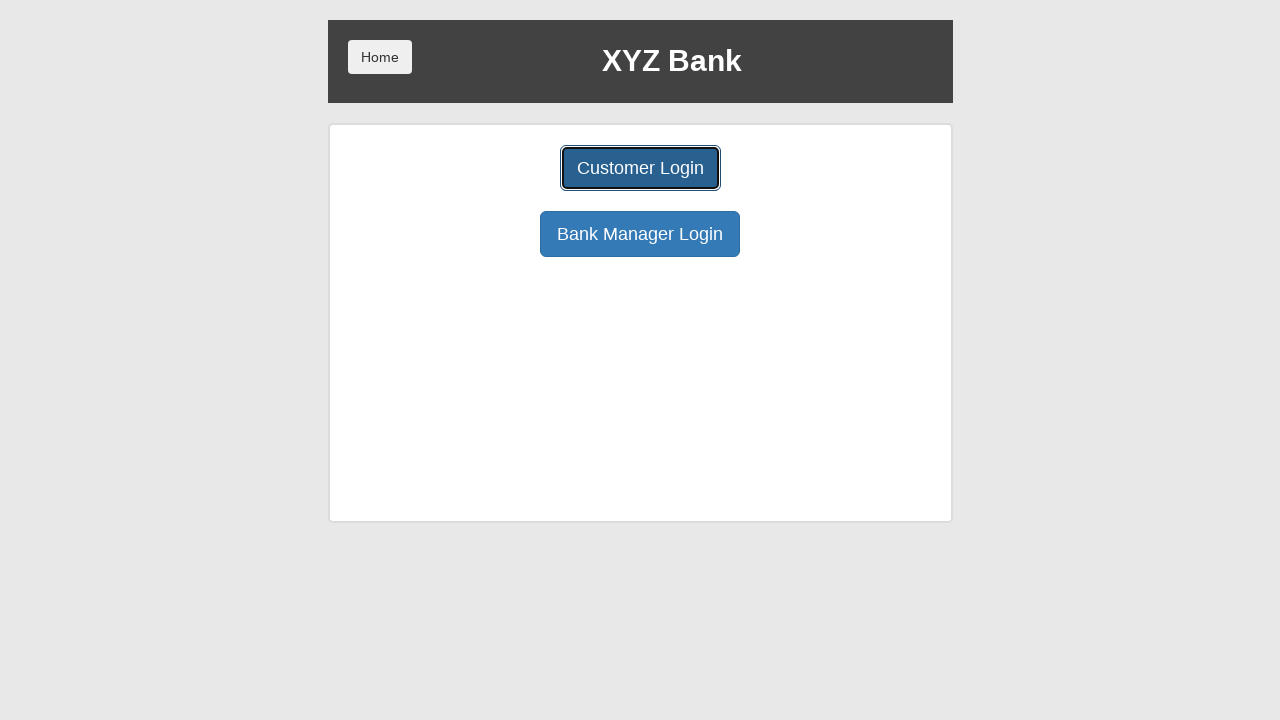

Waited for dropdown to be ready (1500ms)
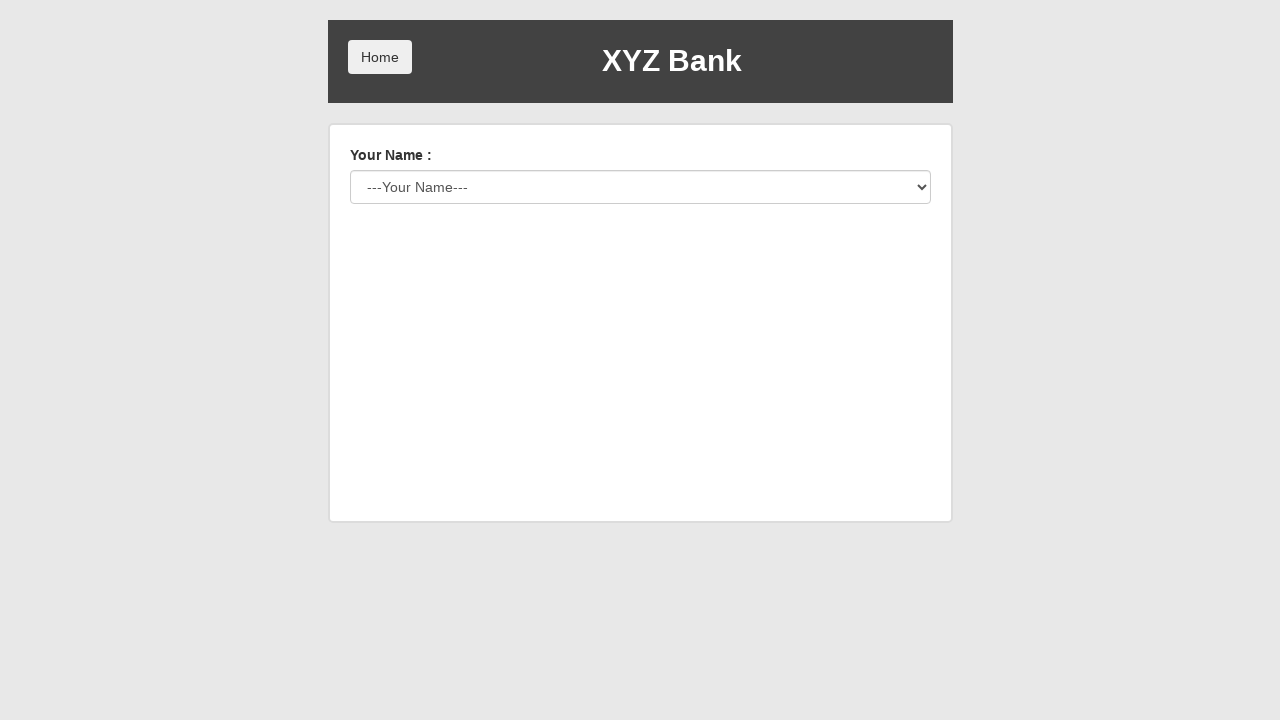

Selected Harry Potter from user dropdown (index 2) on #userSelect
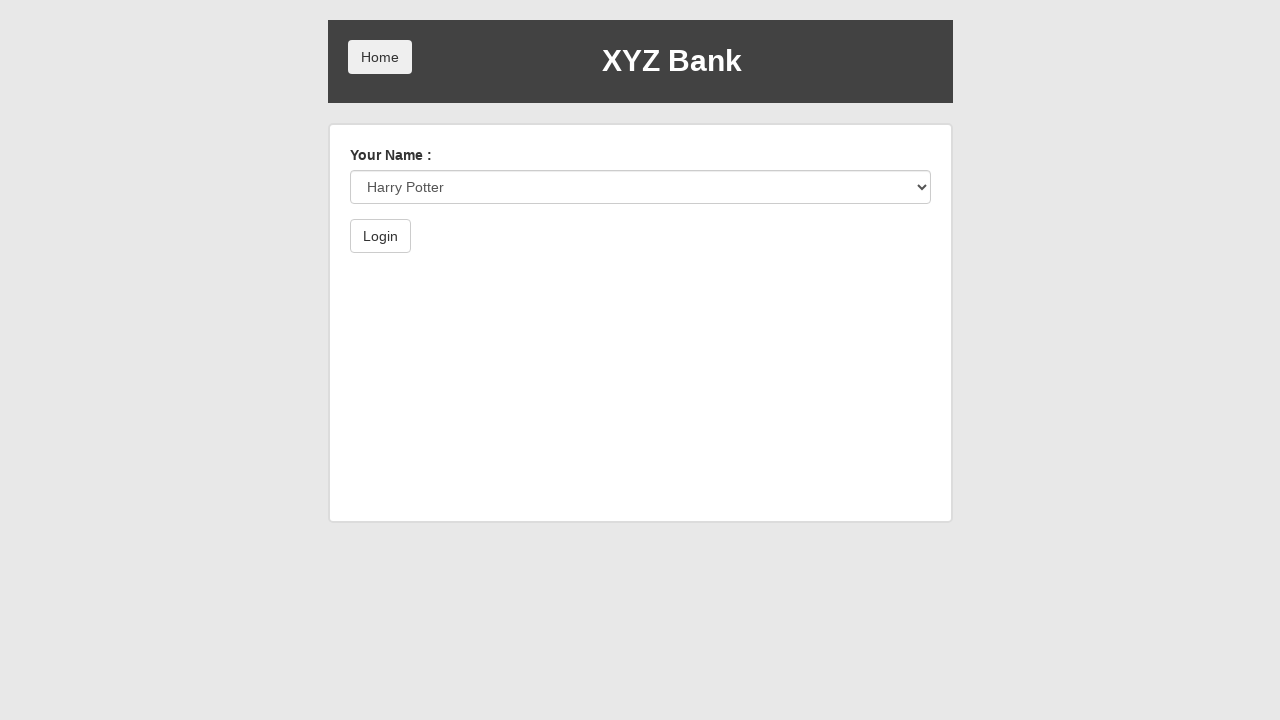

Clicked submit button to login at (380, 236) on xpath=//button[@type='submit']
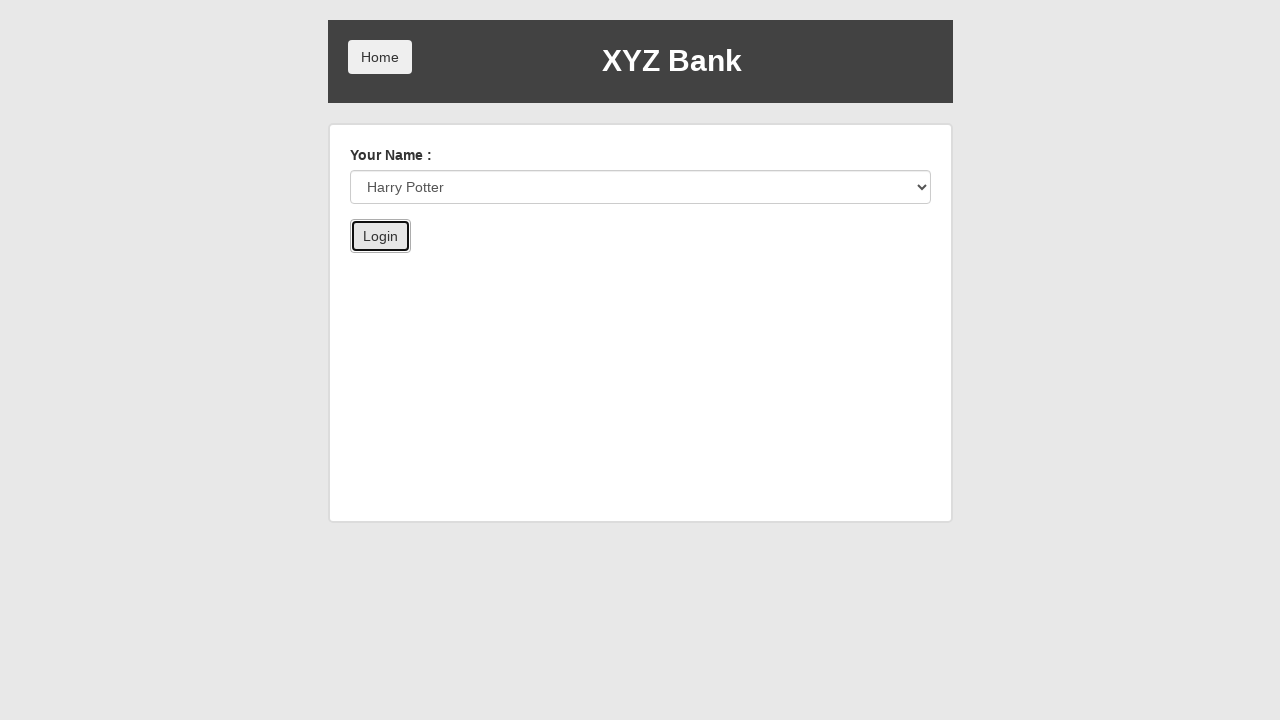

Waited for welcome message to appear (1500ms)
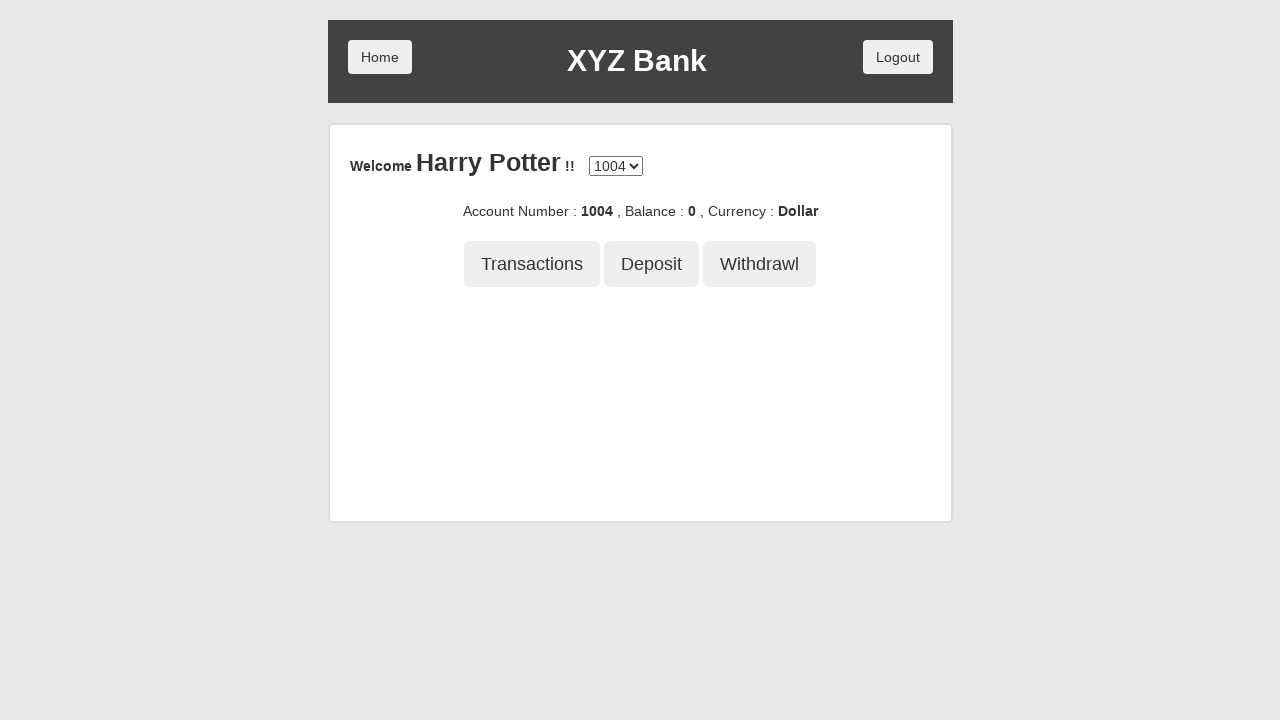

Retrieved welcome message text
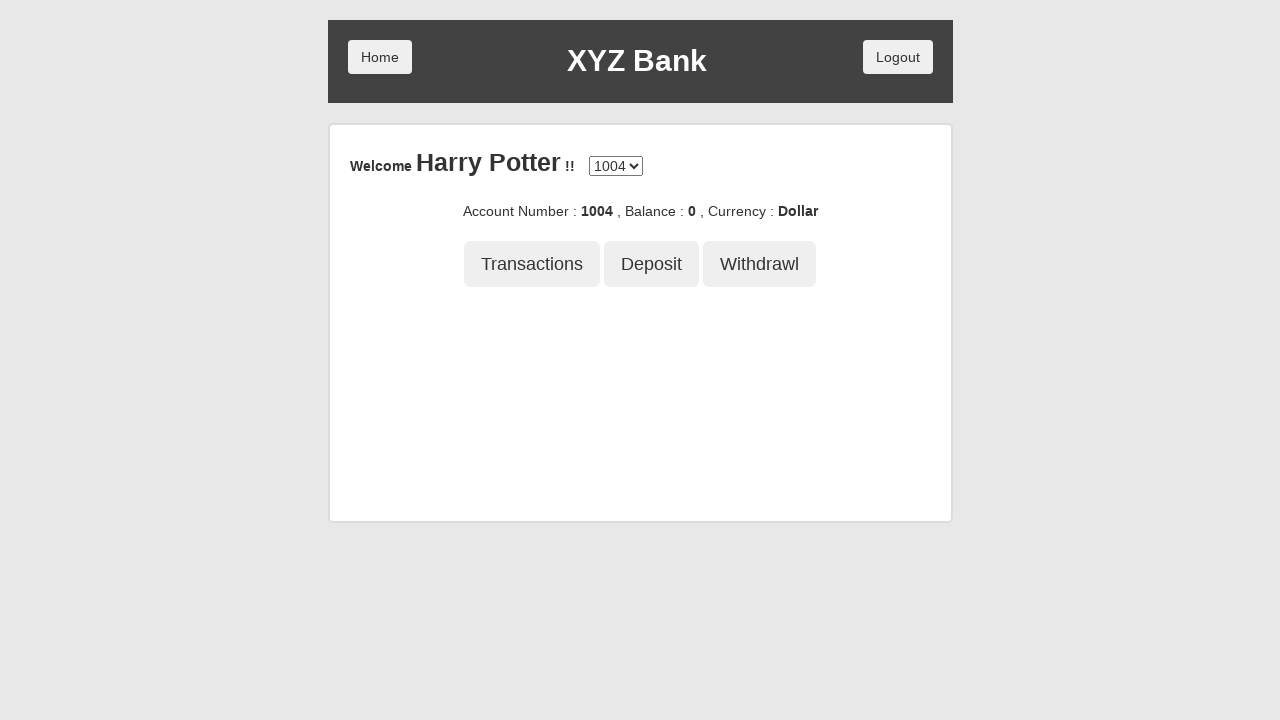

Verified 'Harry Potter' is present in welcome message
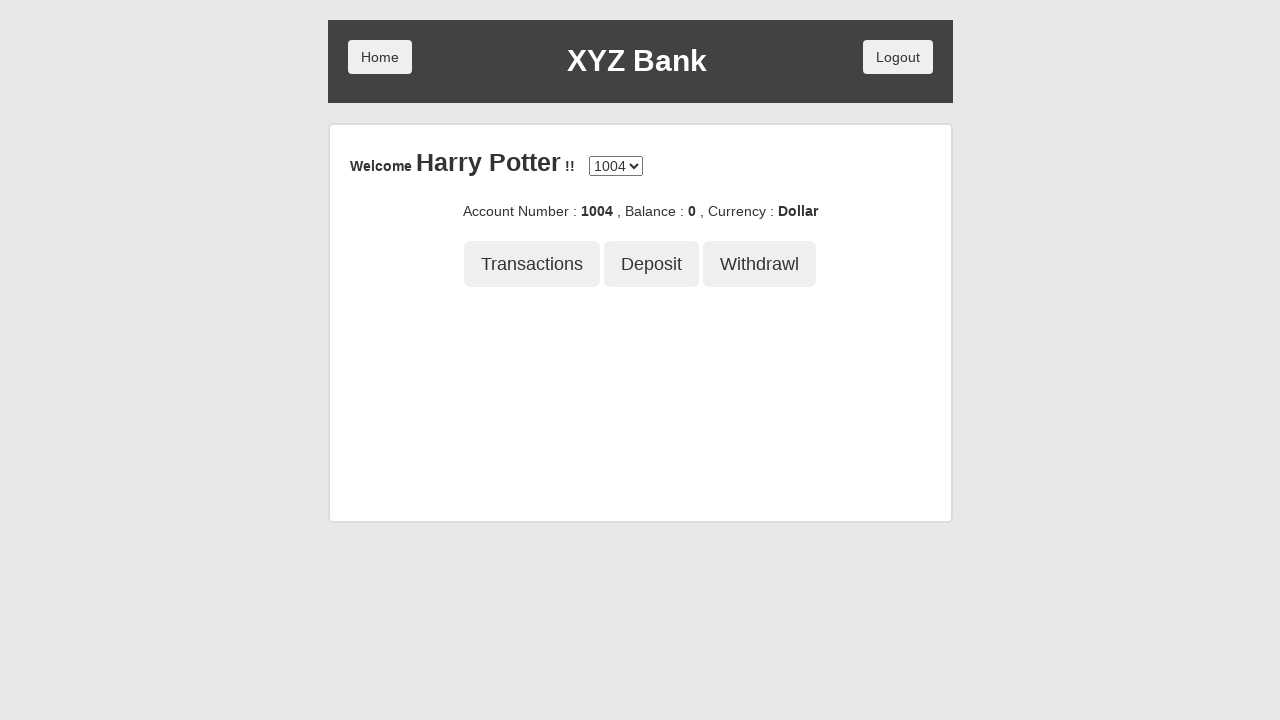

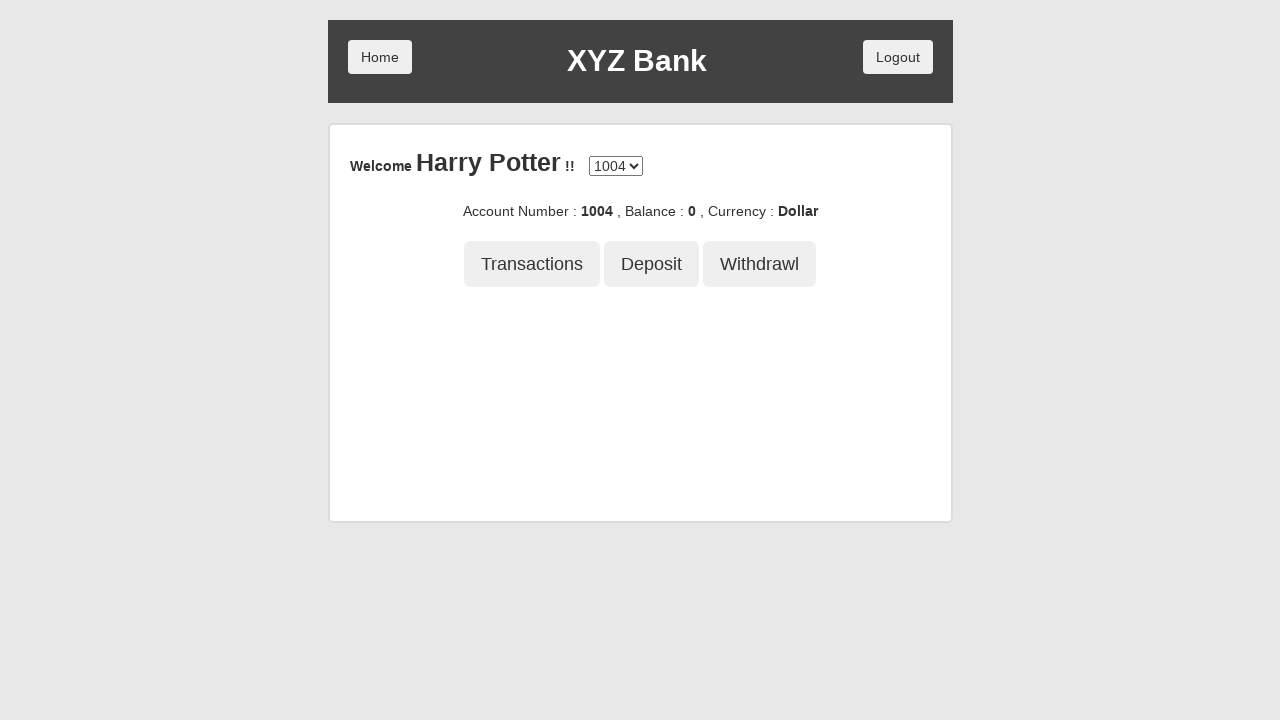